Tests drag and drop functionality on jQueryUI demo page by dragging an element onto a drop target and verifying the drop was successful

Starting URL: https://jqueryui.com/droppable/

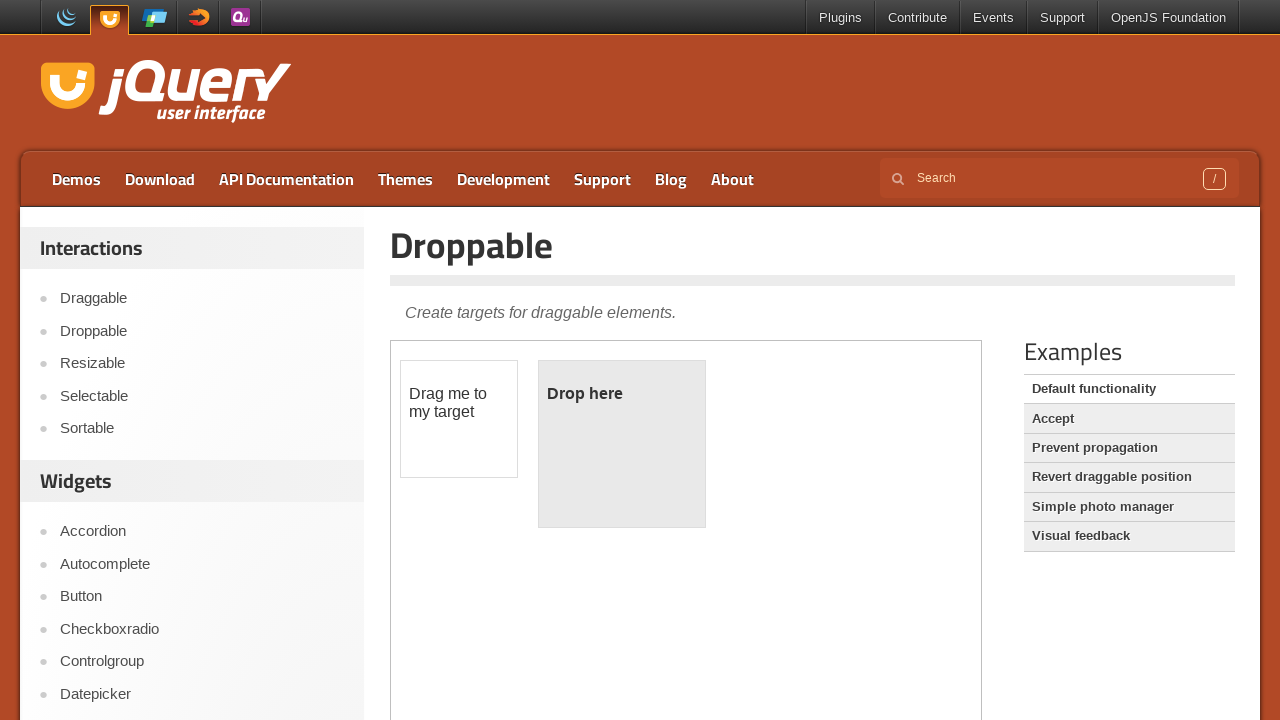

Located the iframe containing the drag and drop demo
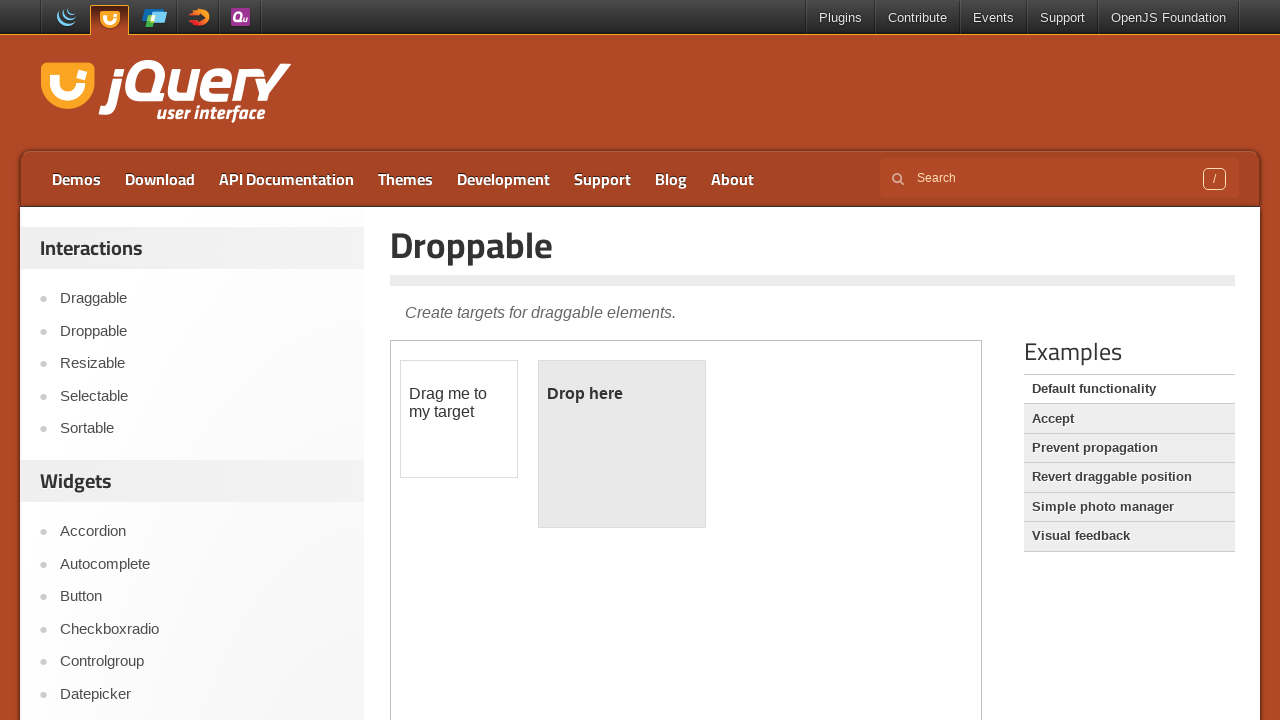

Located the draggable element within the frame
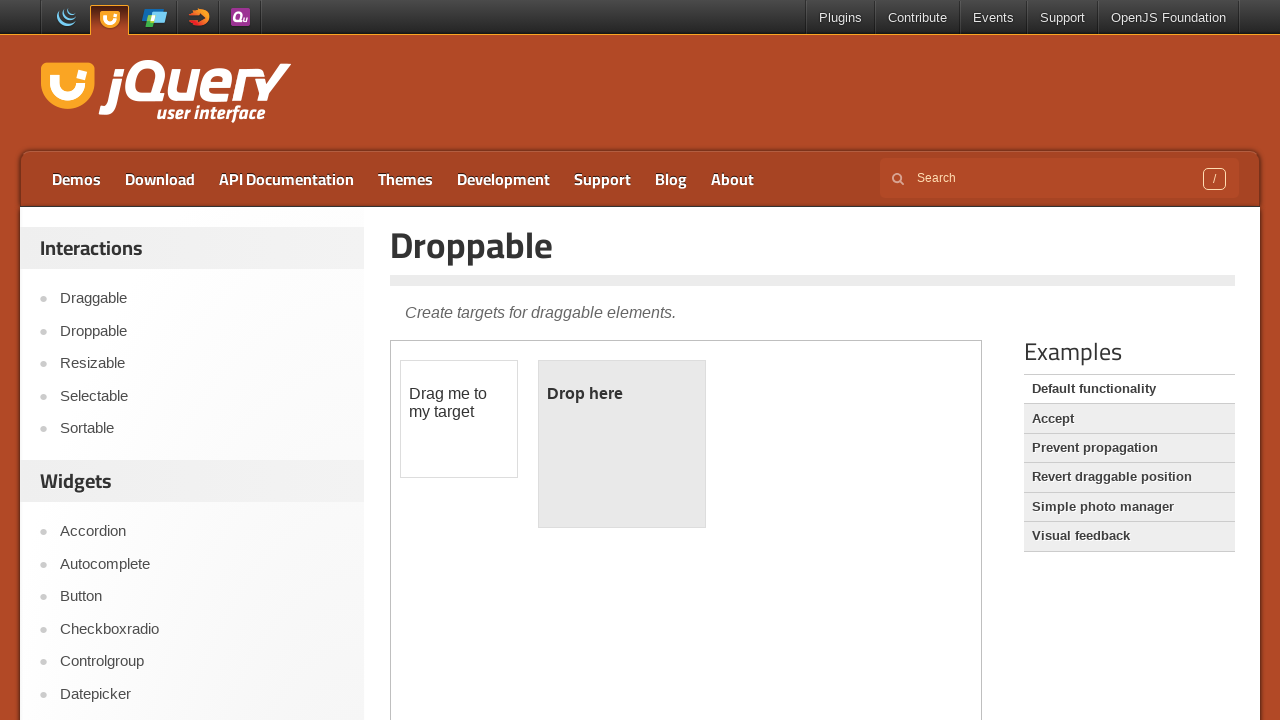

Located the droppable target element within the frame
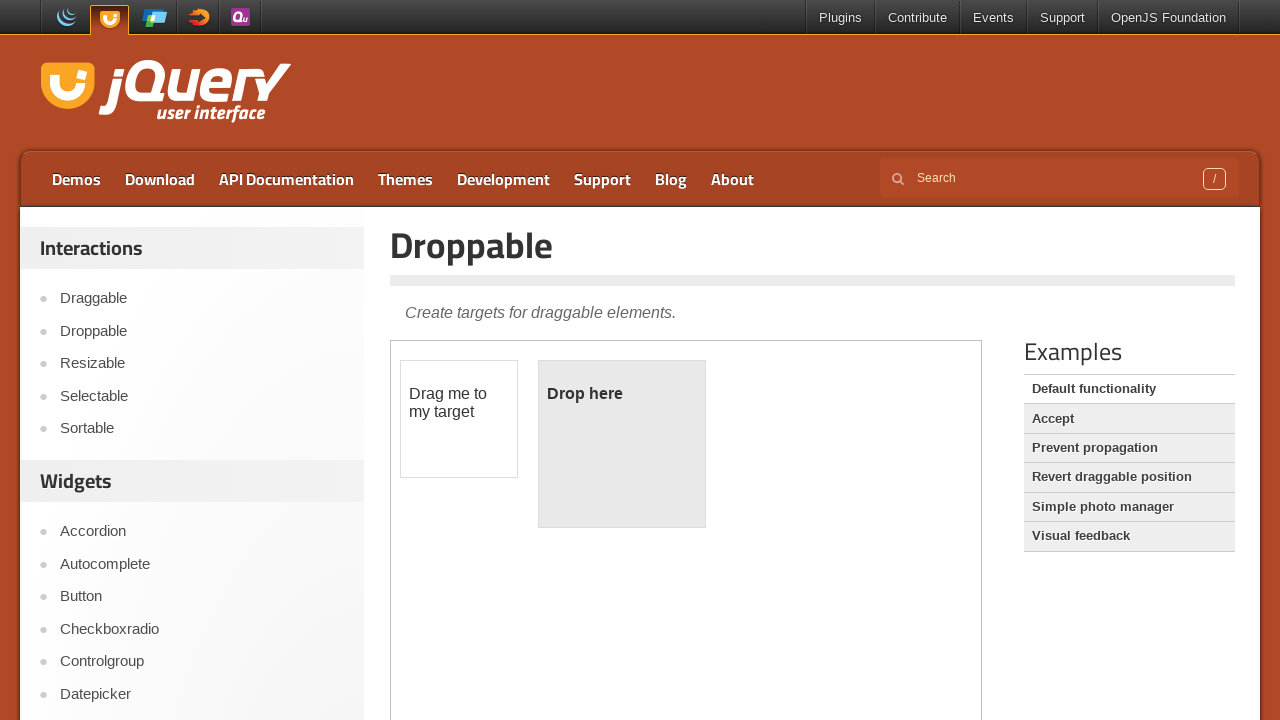

Dragged the draggable element onto the droppable target at (622, 444)
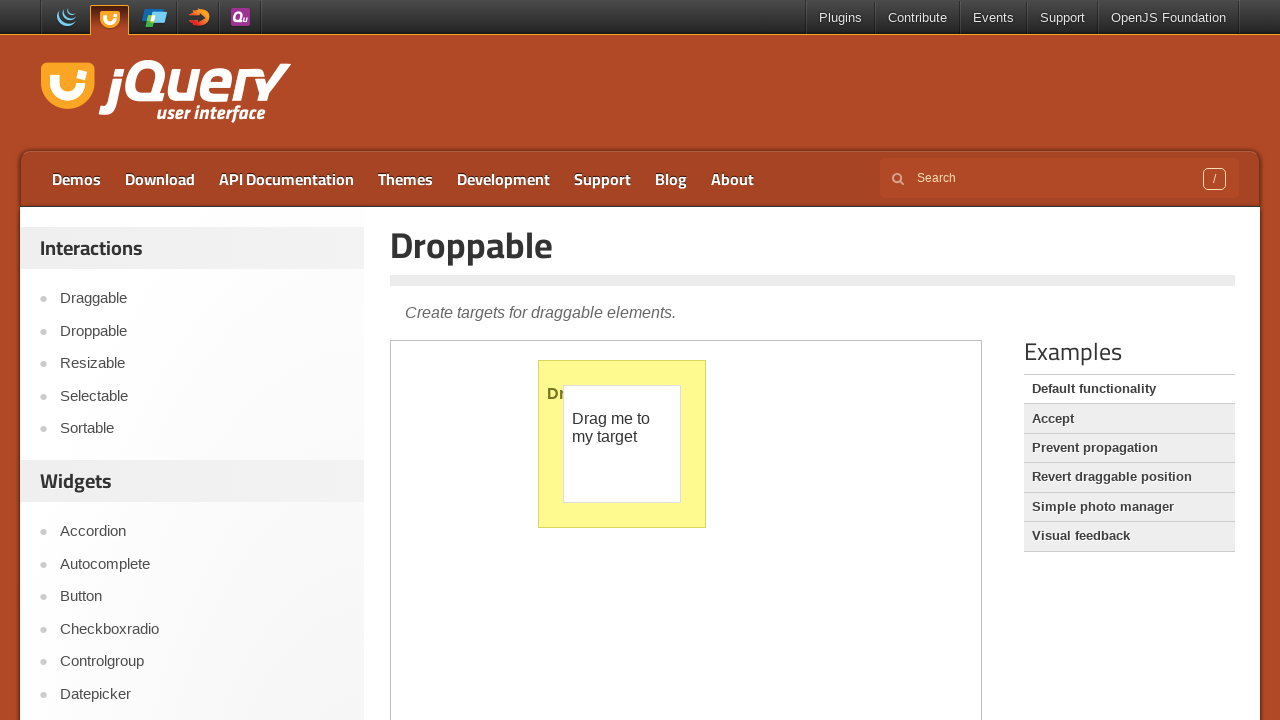

Verified the drop was successful - droppable element text updated
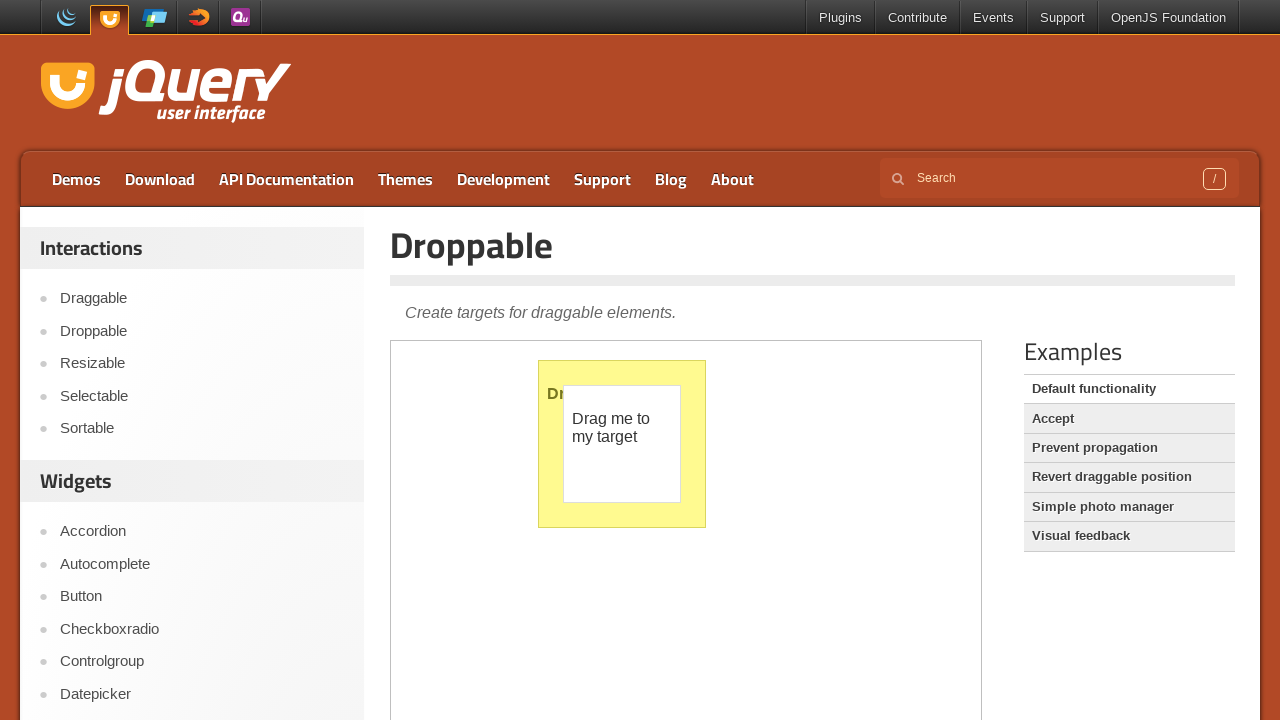

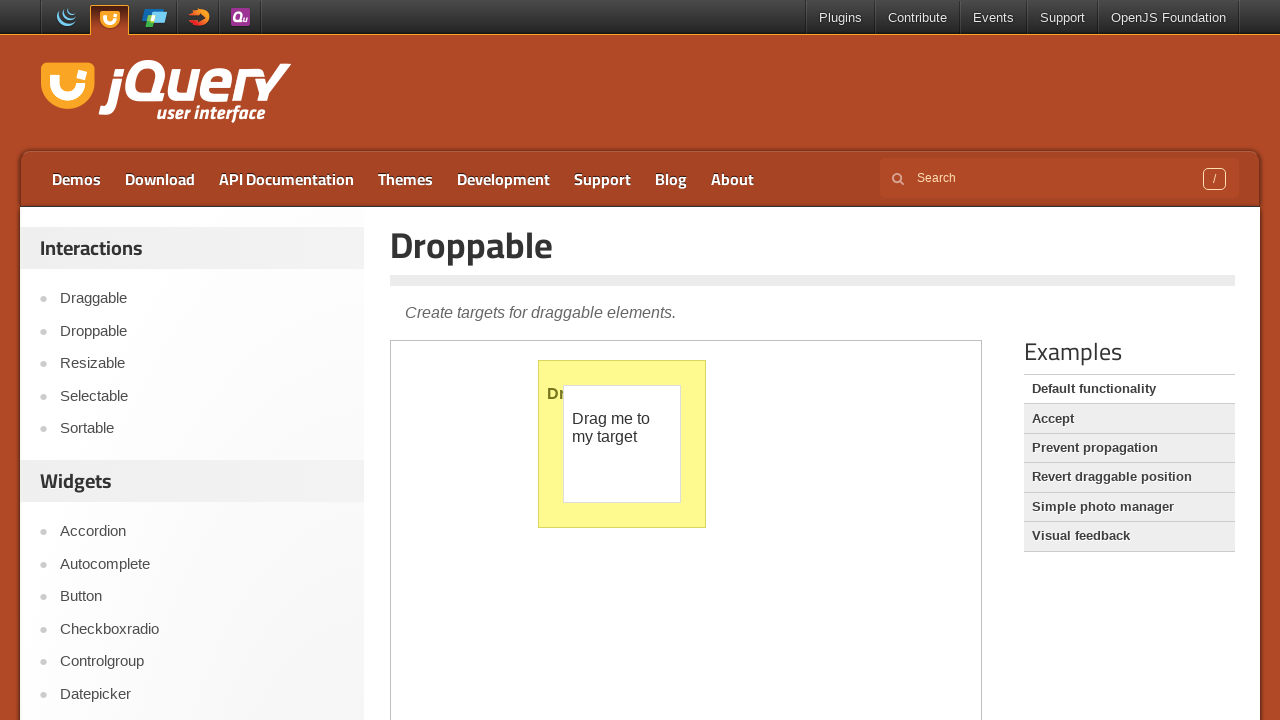